Tests that the "Clear completed" button is hidden when there are no completed items

Starting URL: https://demo.playwright.dev/todomvc

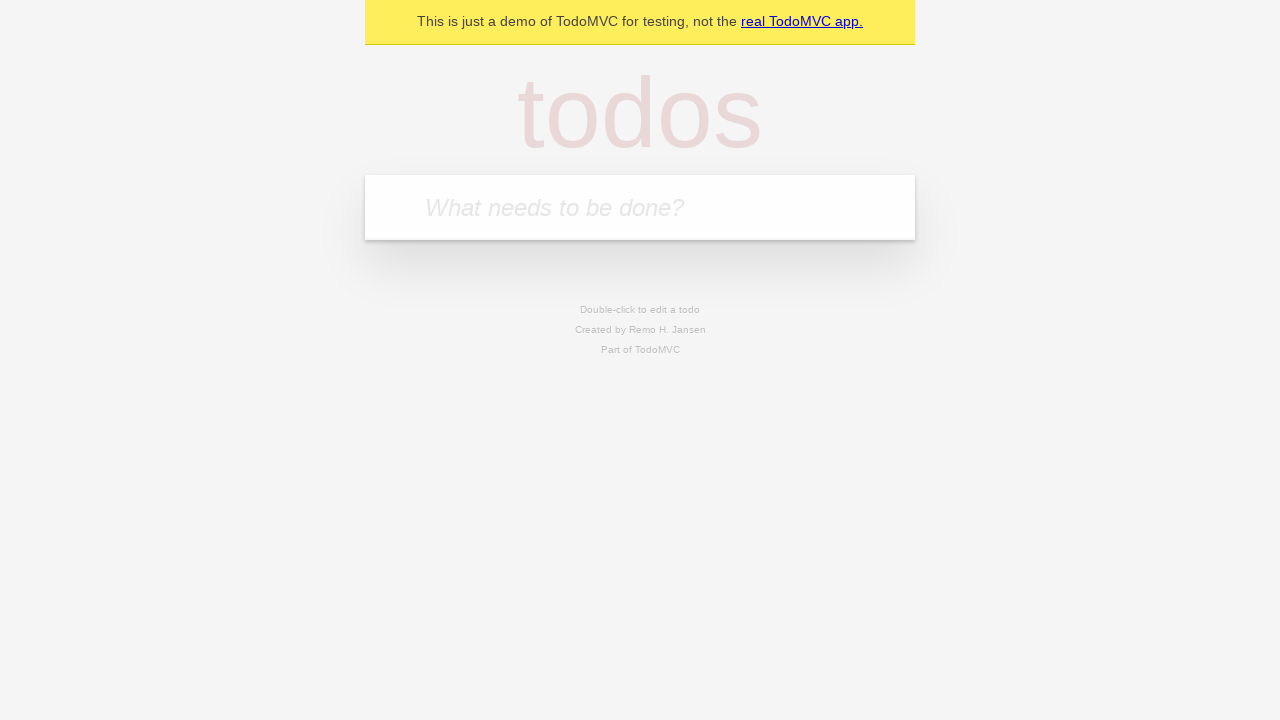

Located the 'What needs to be done?' input field
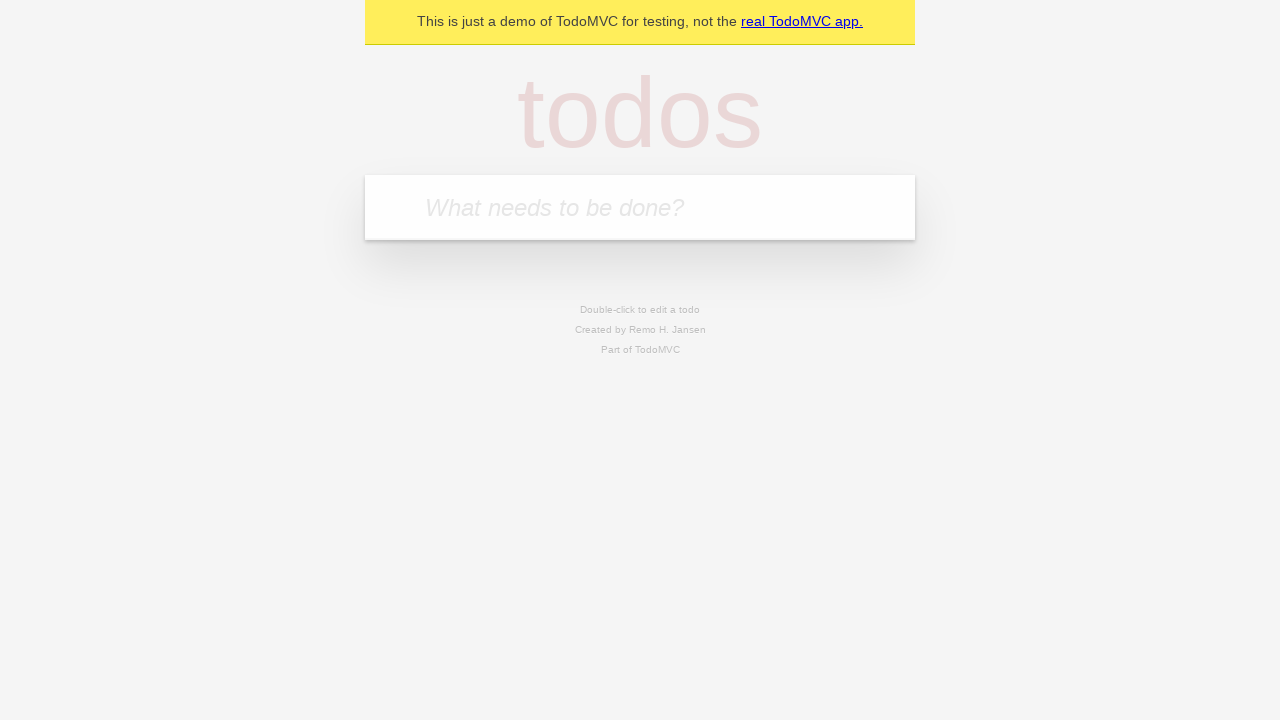

Filled first todo with 'buy some cheese' on internal:attr=[placeholder="What needs to be done?"i]
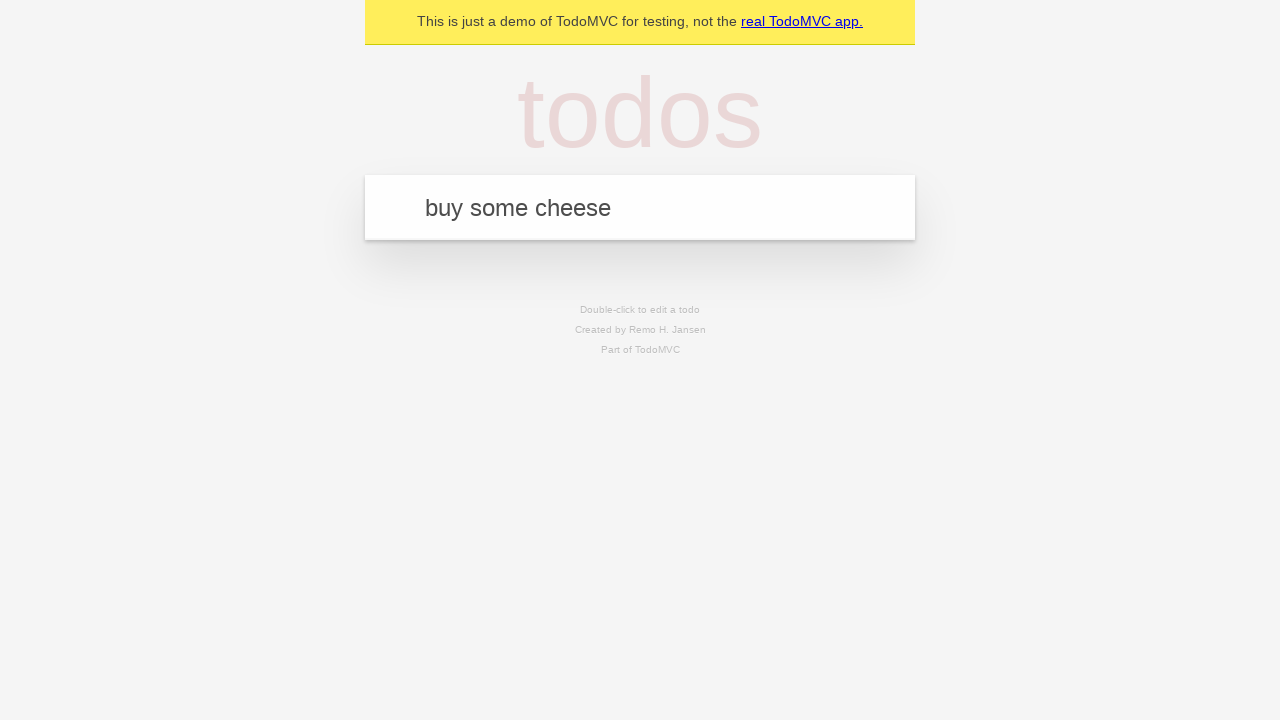

Pressed Enter to create first todo on internal:attr=[placeholder="What needs to be done?"i]
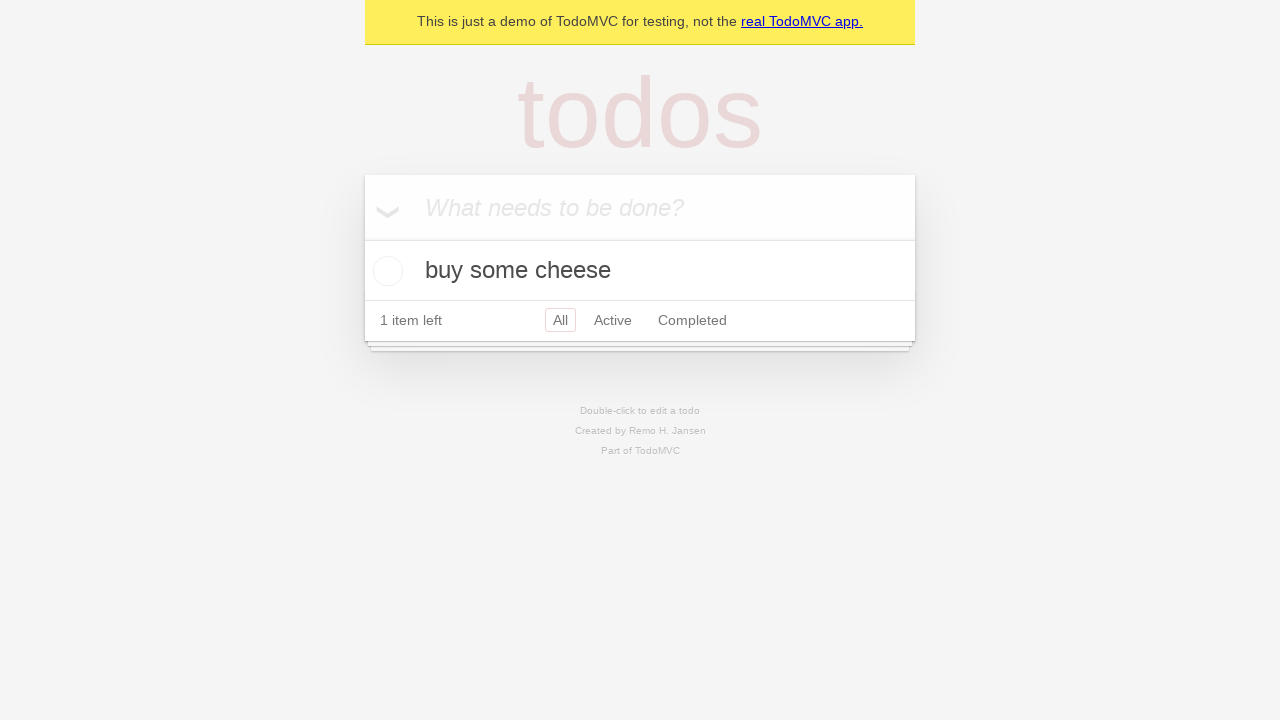

Filled second todo with 'feed the cat' on internal:attr=[placeholder="What needs to be done?"i]
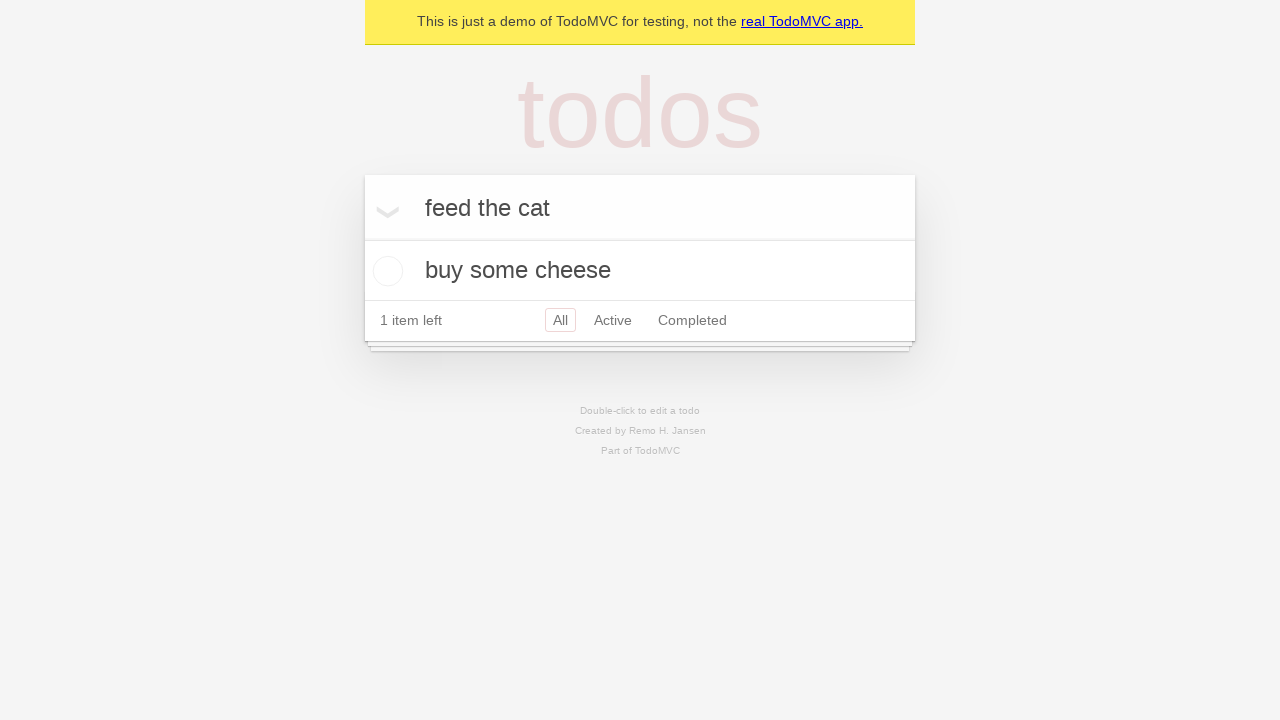

Pressed Enter to create second todo on internal:attr=[placeholder="What needs to be done?"i]
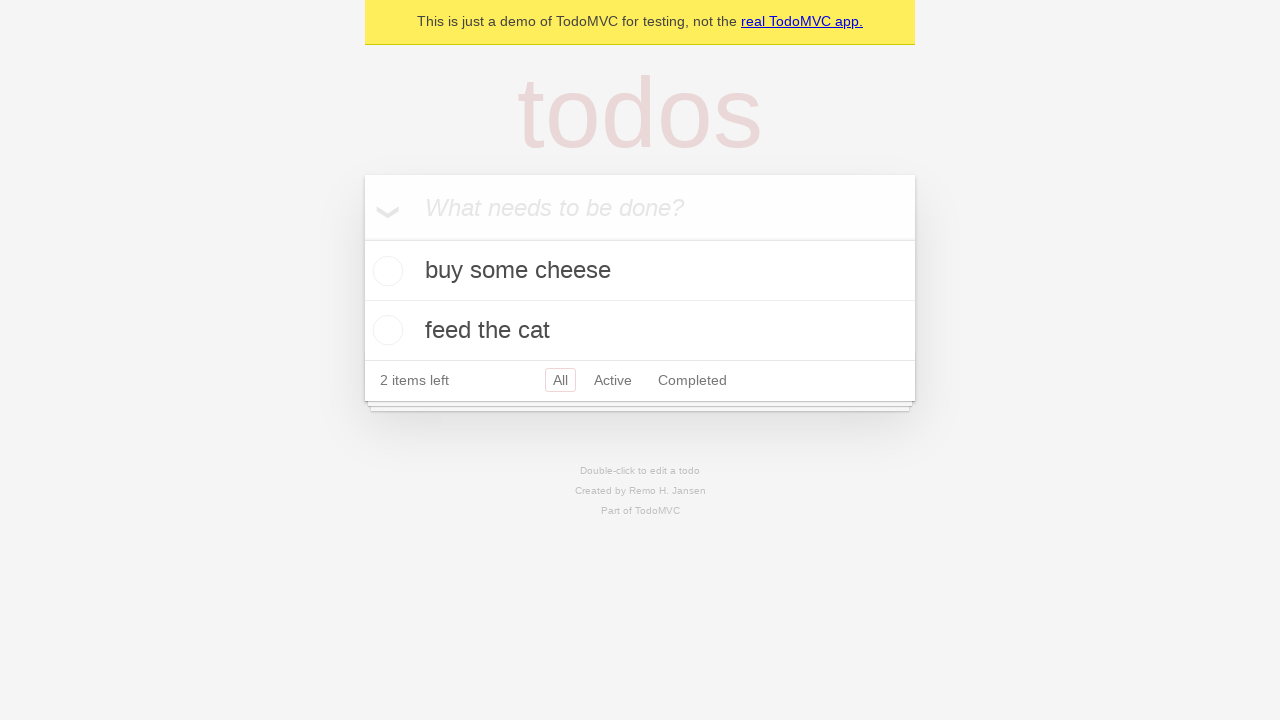

Filled third todo with 'book a doctors appointment' on internal:attr=[placeholder="What needs to be done?"i]
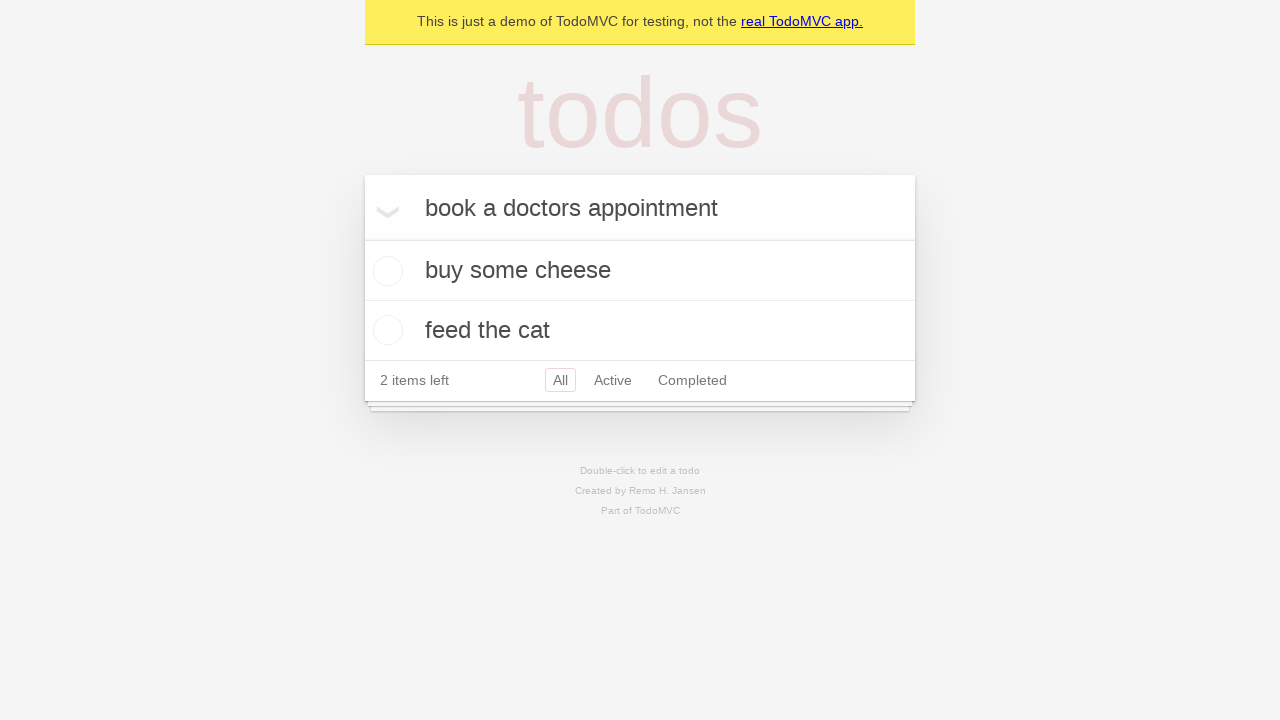

Pressed Enter to create third todo on internal:attr=[placeholder="What needs to be done?"i]
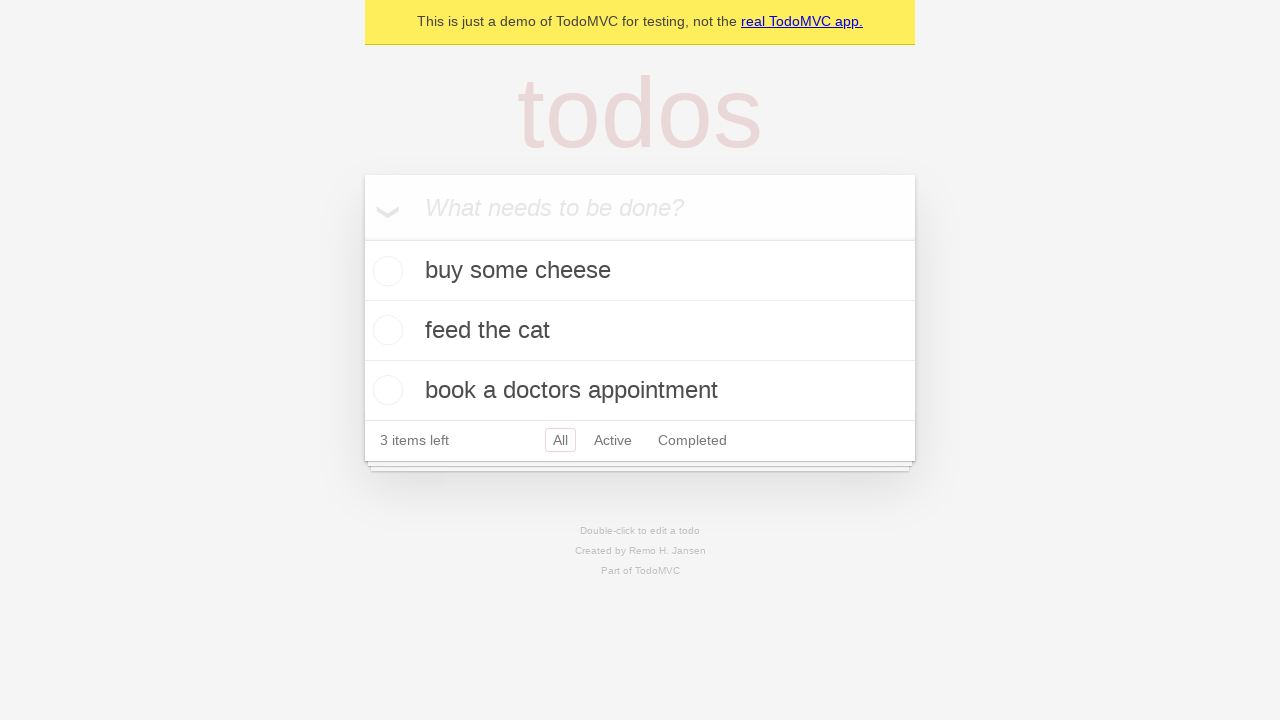

Checked the first todo to mark it as completed at (385, 271) on .todo-list li .toggle >> nth=0
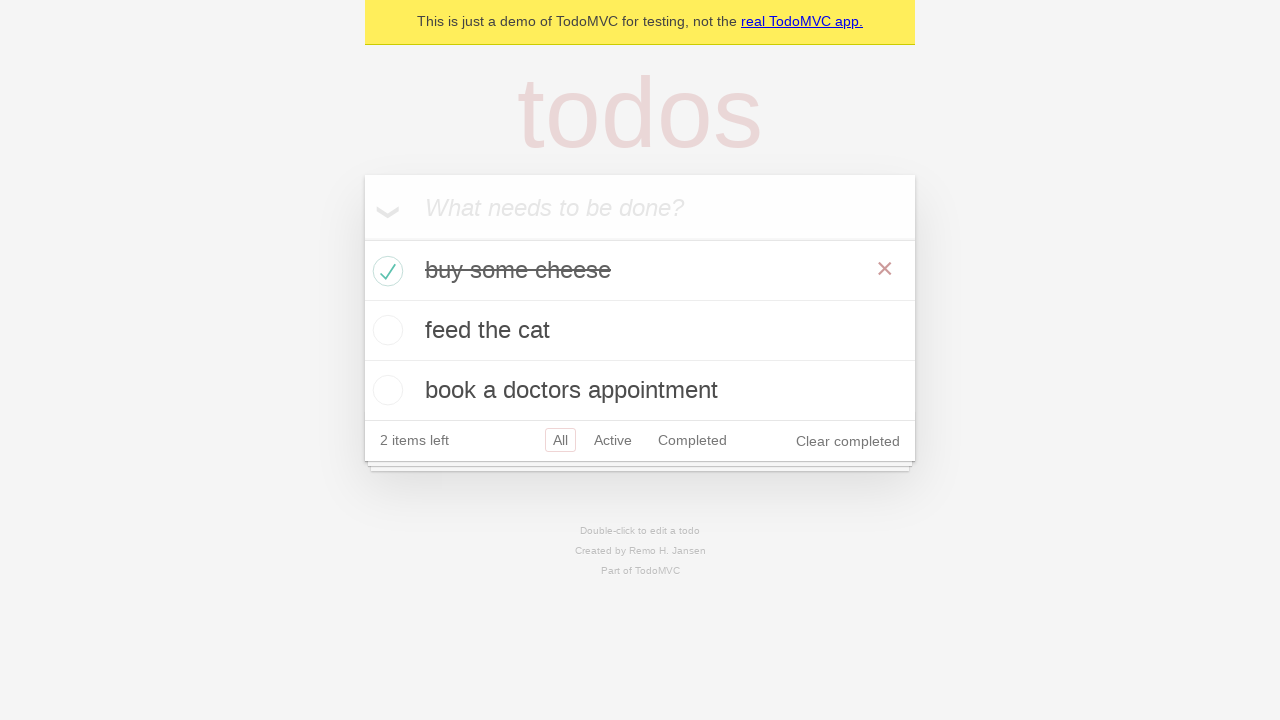

Clicked the 'Clear completed' button to remove completed todos at (848, 441) on internal:role=button[name="Clear completed"i]
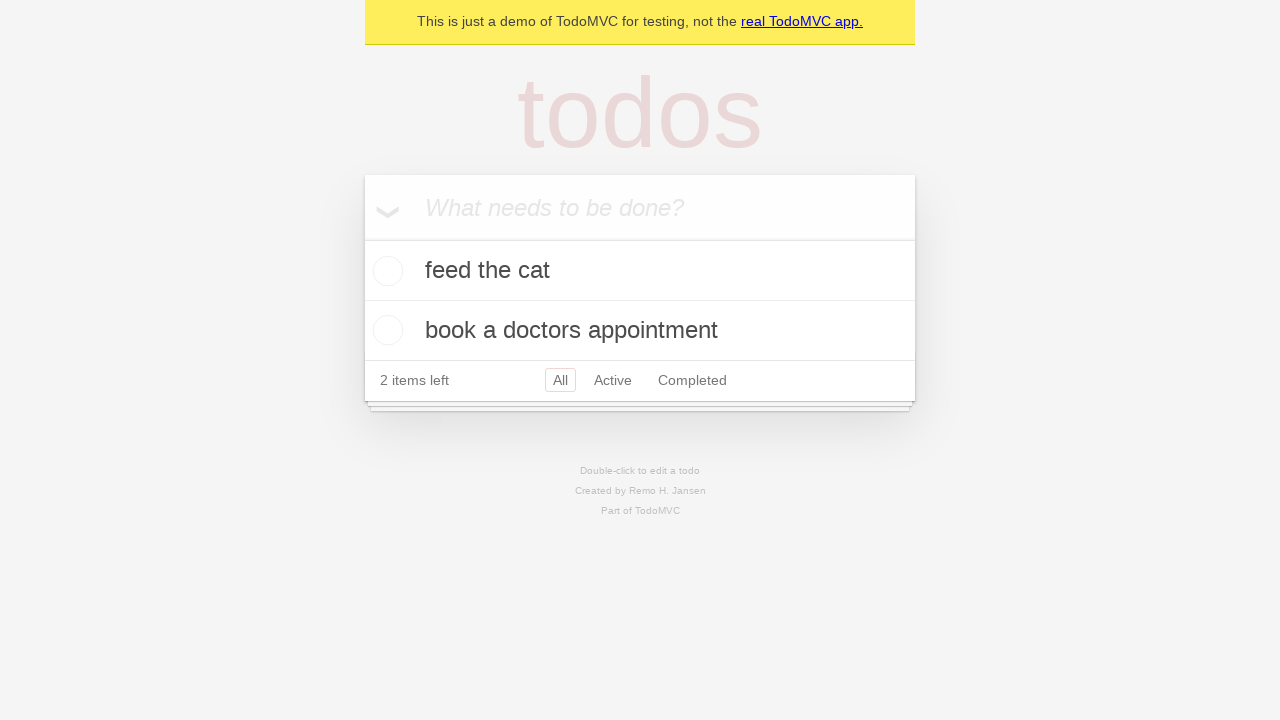

'Clear completed' button is now hidden when no completed items remain
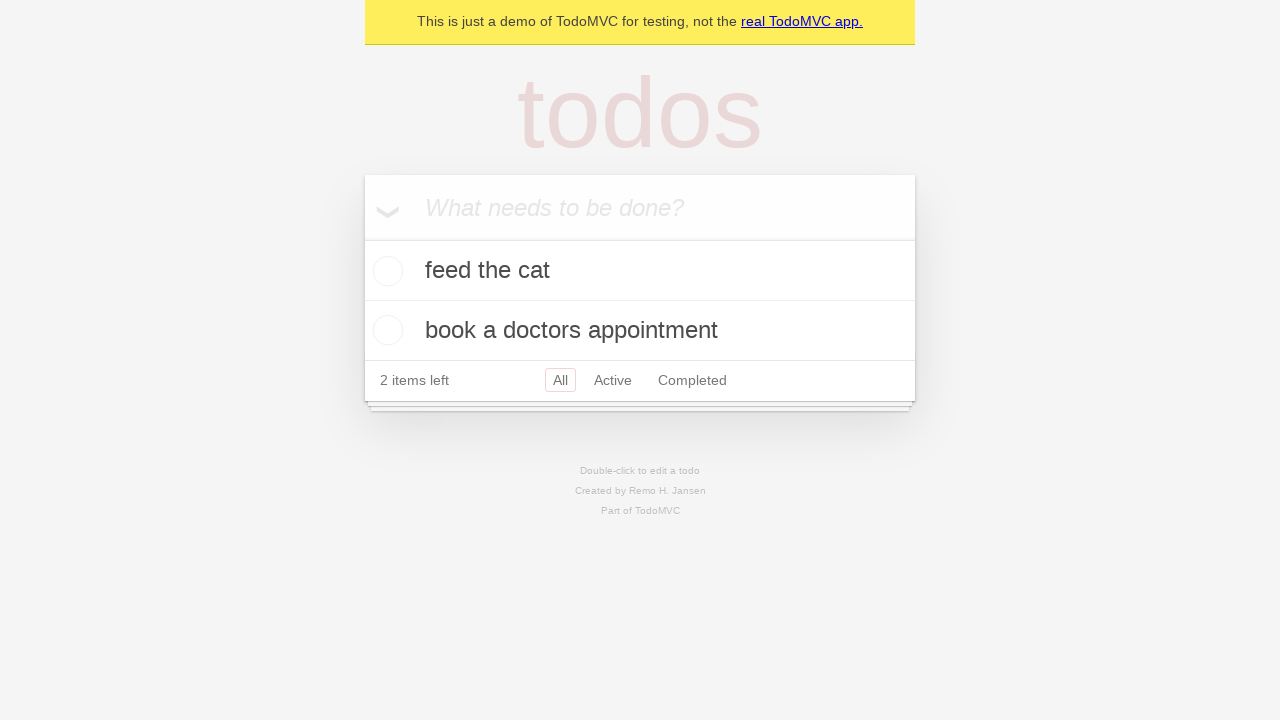

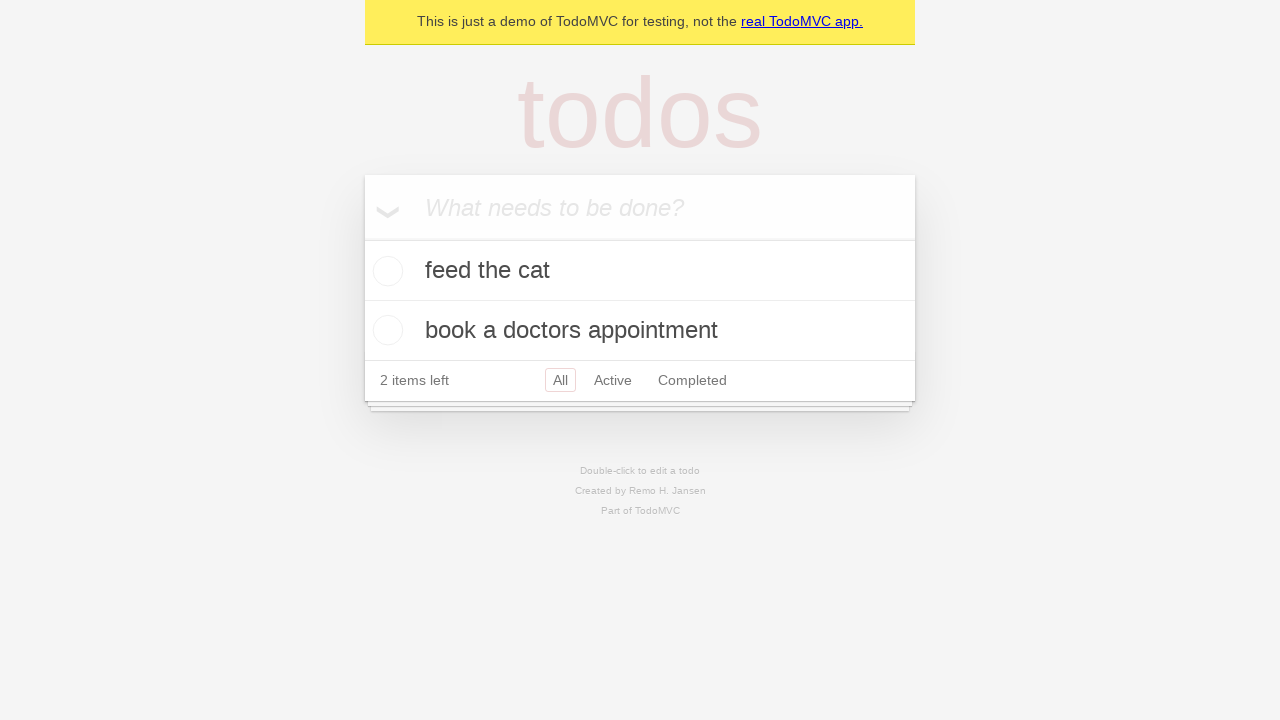